Tests file upload functionality on the Plupload examples page by selecting a file input and uploading a file. In Playwright, this is done using set_input_files() instead of keyboard simulation.

Starting URL: https://www.plupload.com/examples/

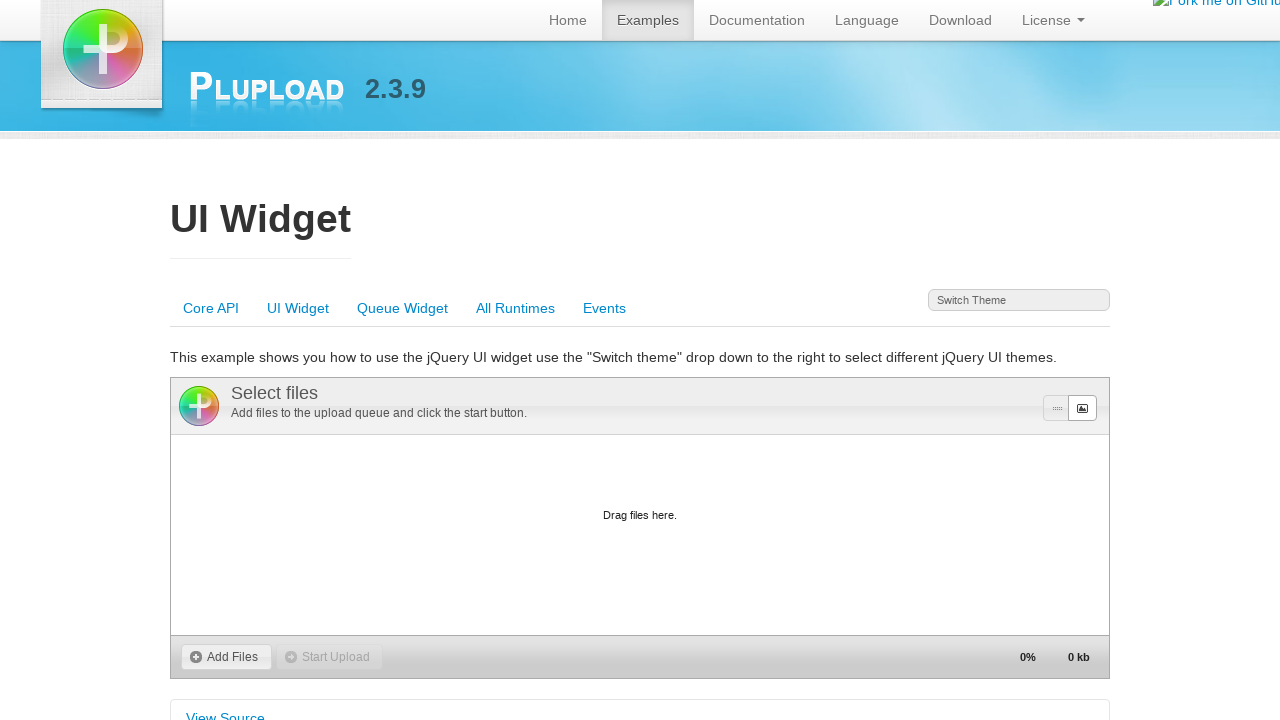

File input element became available
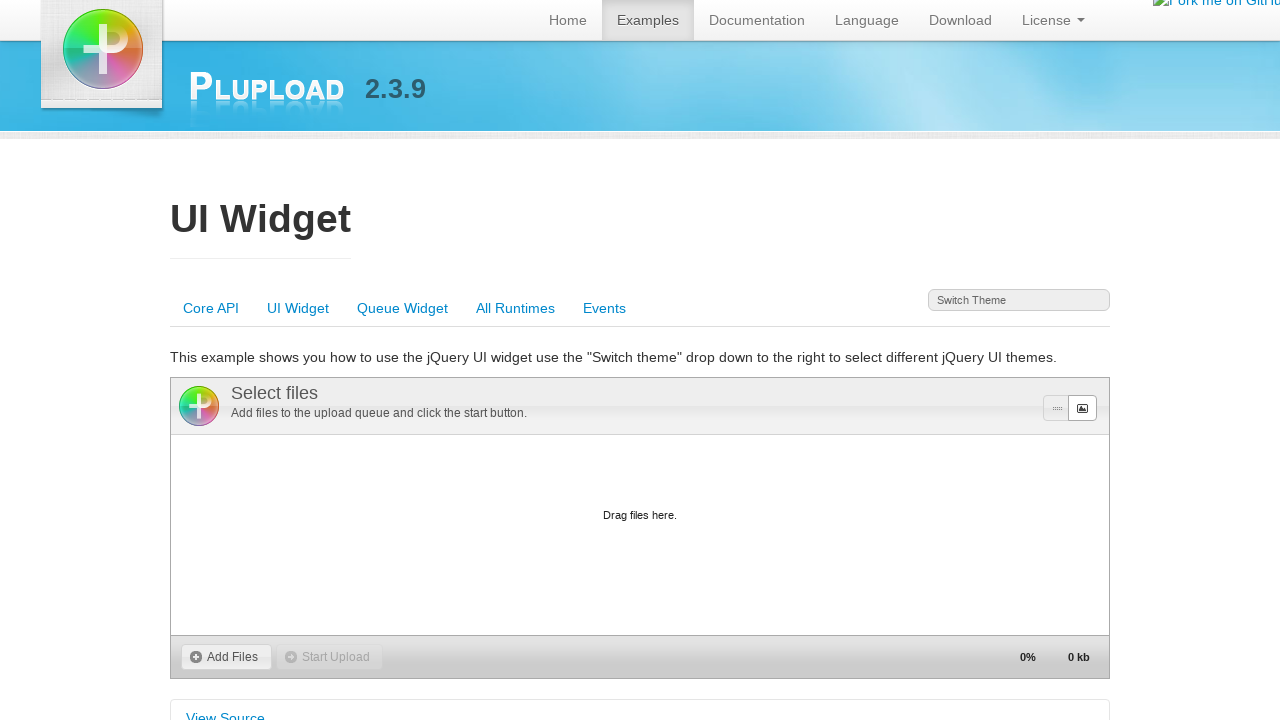

Set file input with test_image.jpg
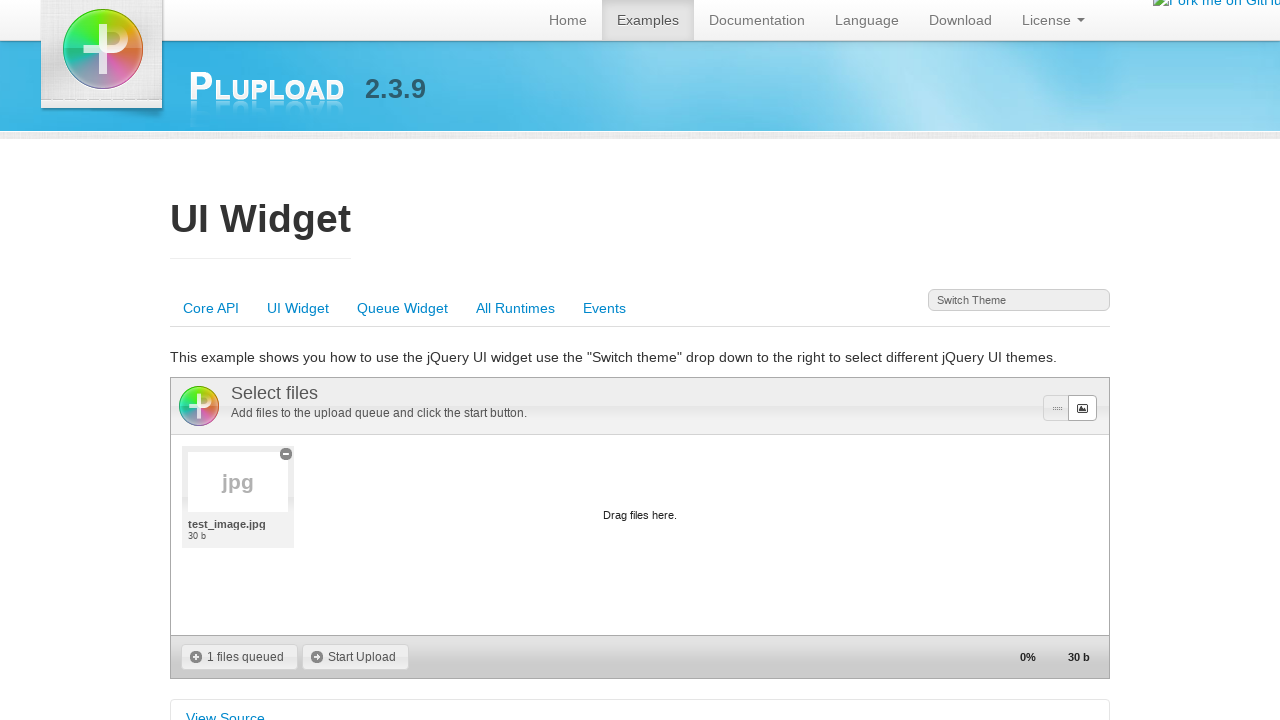

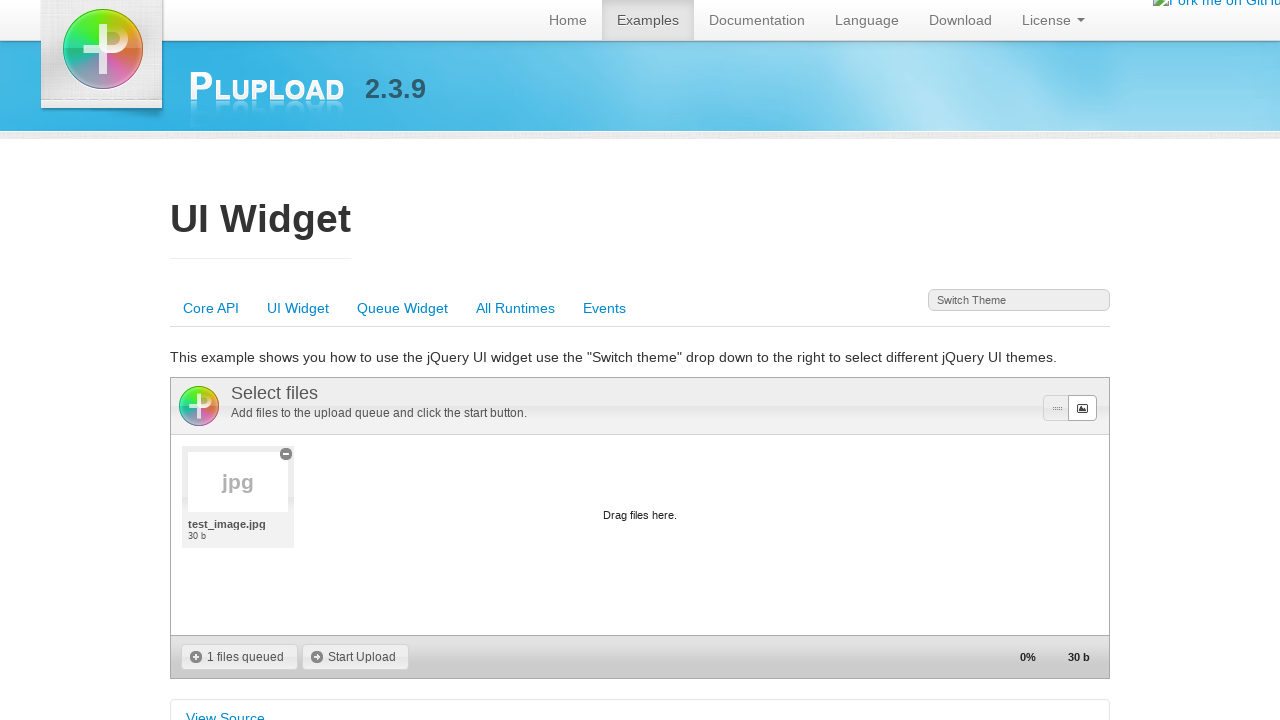